Tests successive scrollIntoView calls to ensure scrolling works consistently across multiple invocations

Starting URL: http://guinea-pig.webdriver.io

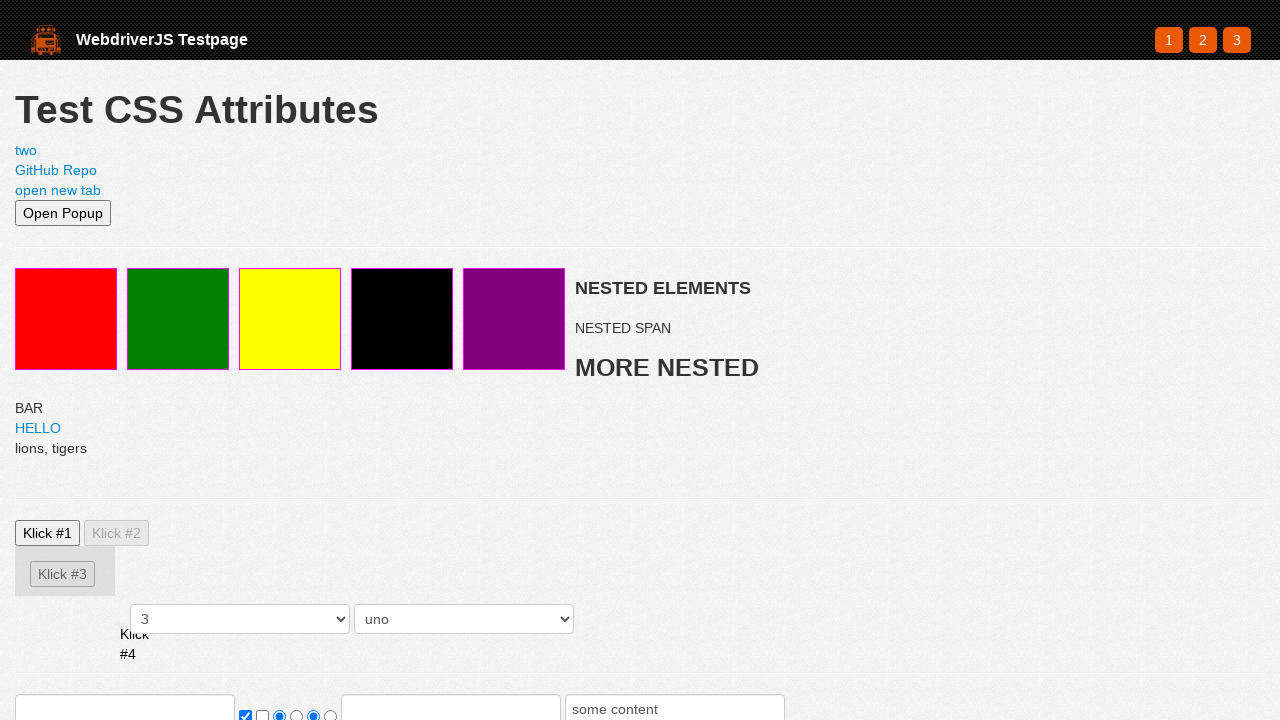

Set viewport size to 500x500
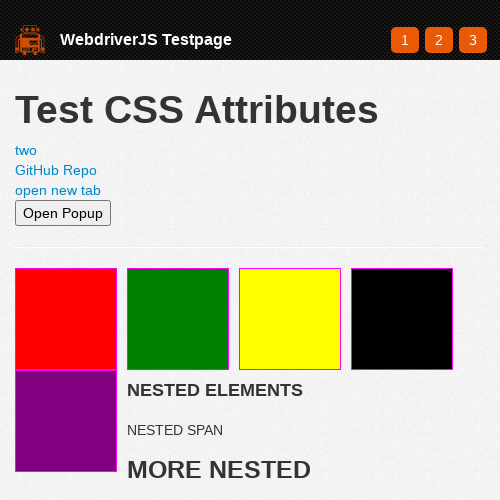

Located search input element
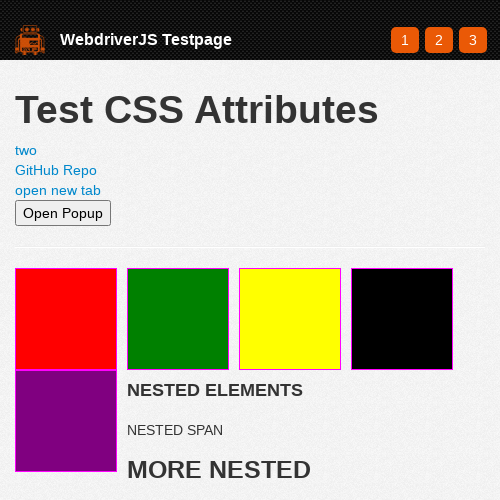

First scrollIntoView call on search input
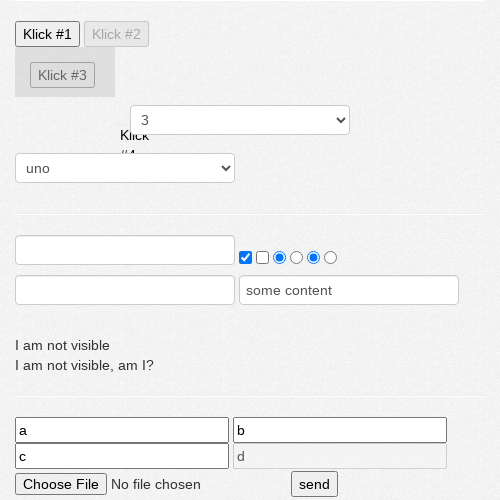

Retrieved scroll position after first scrollIntoView
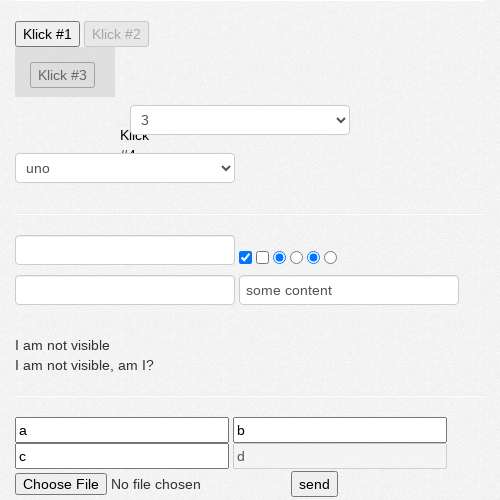

Second scrollIntoView call on search input
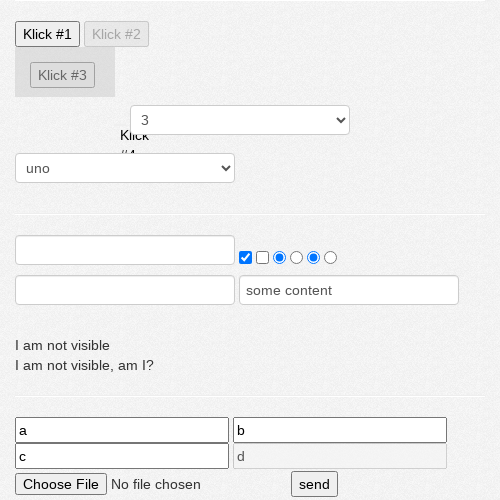

Retrieved scroll position after second scrollIntoView
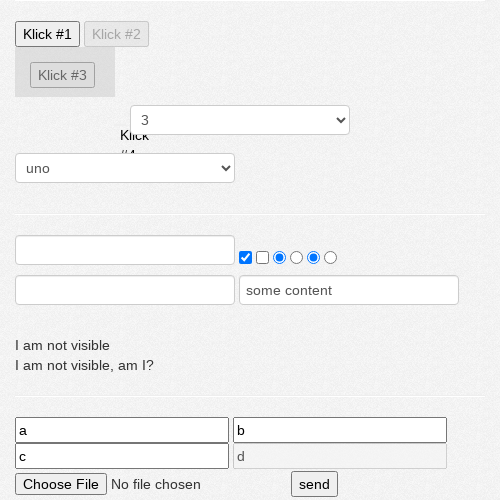

Verified that scroll positions are consistent across successive scrollIntoView calls
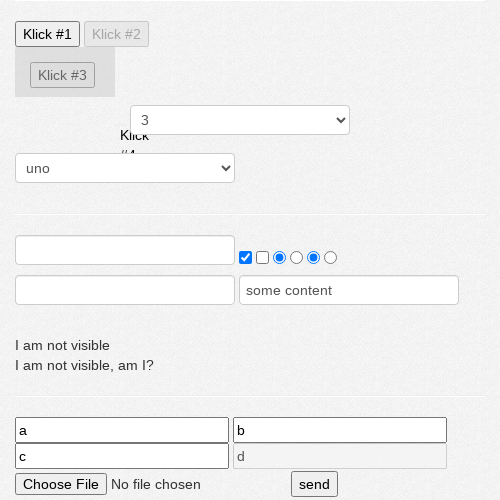

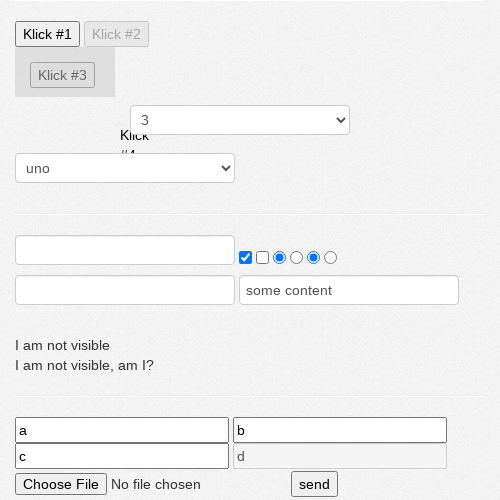